Counts the number of links on the page that have no visible text

Starting URL: https://www.openxcell.com

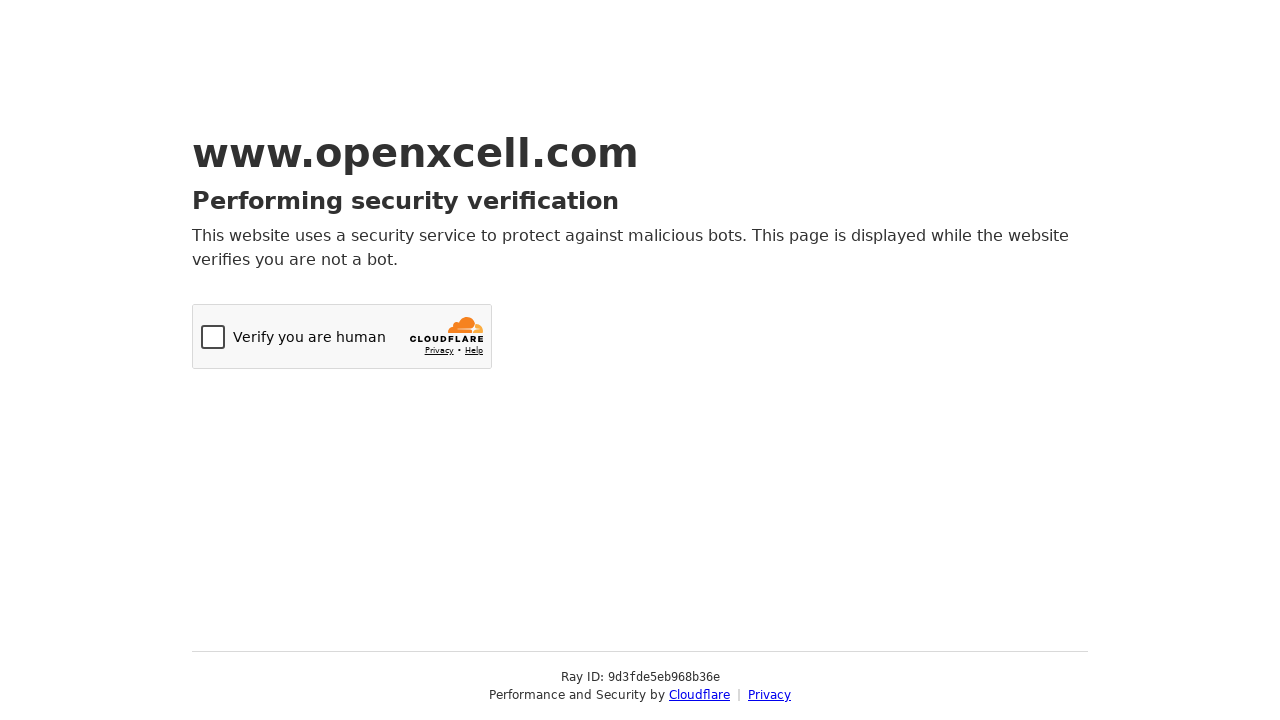

Navigated to https://www.openxcell.com
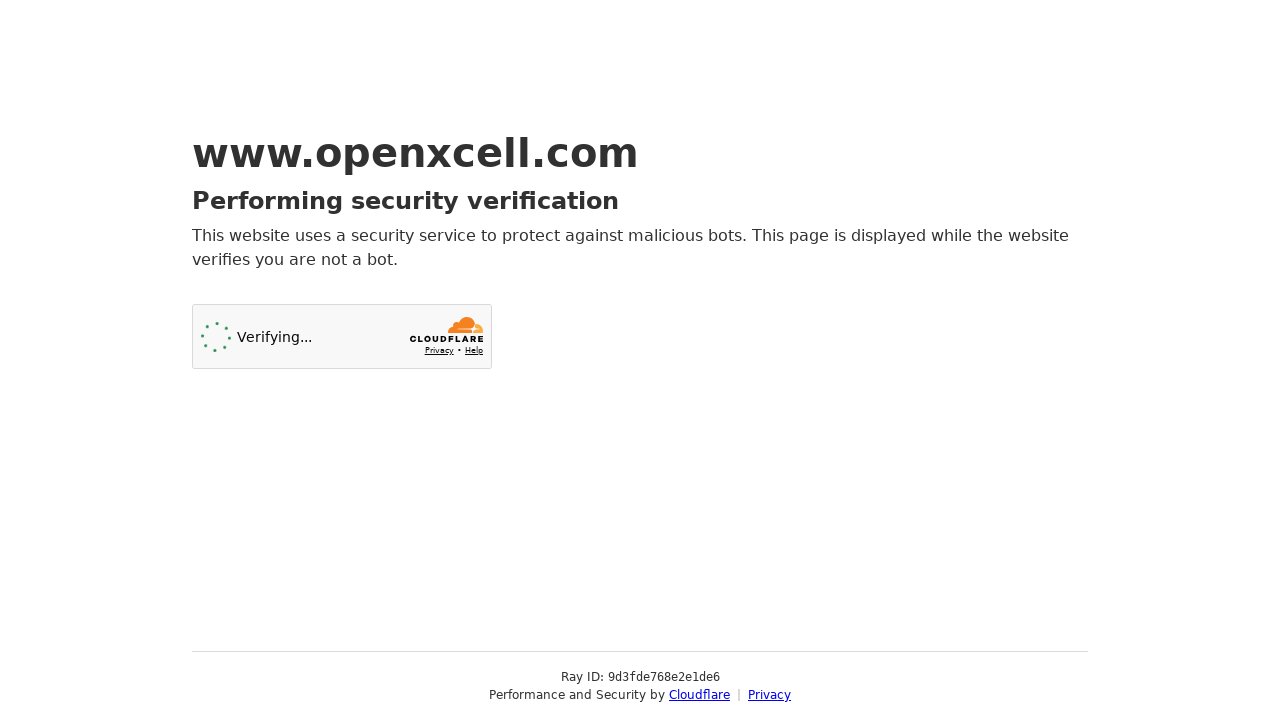

Located all link elements on the page
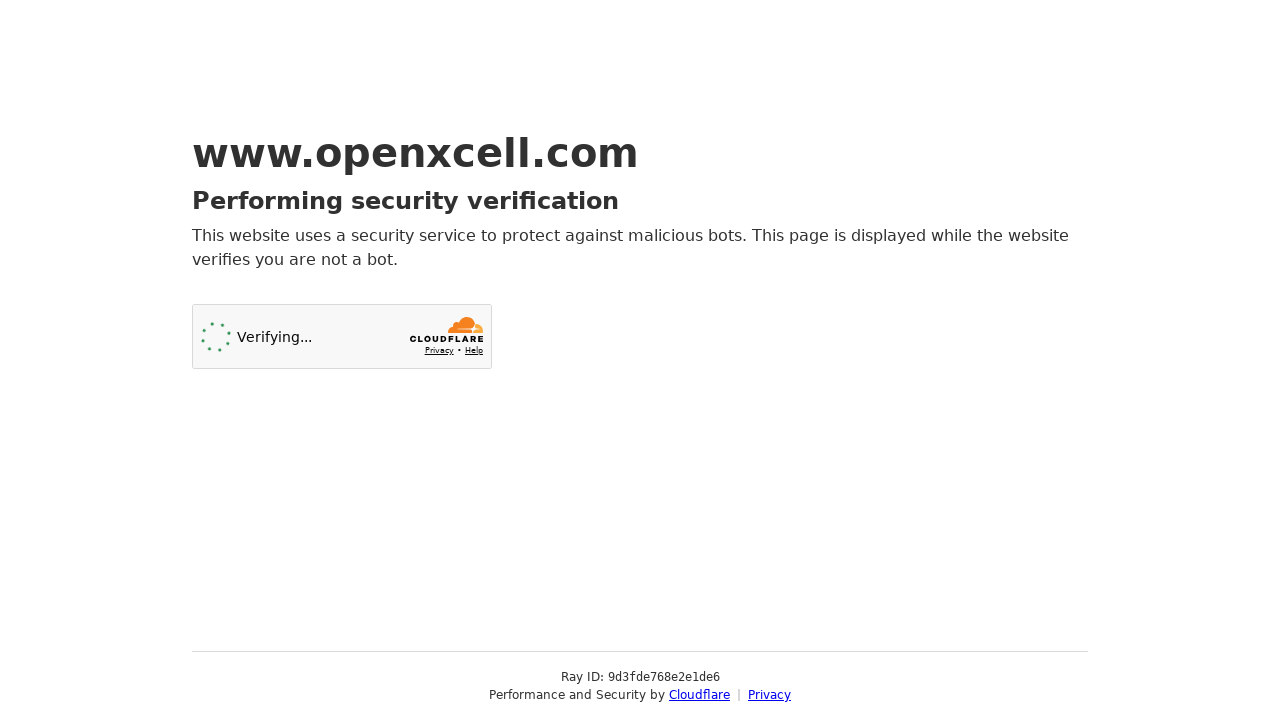

Counted links without visible text: 0 links found
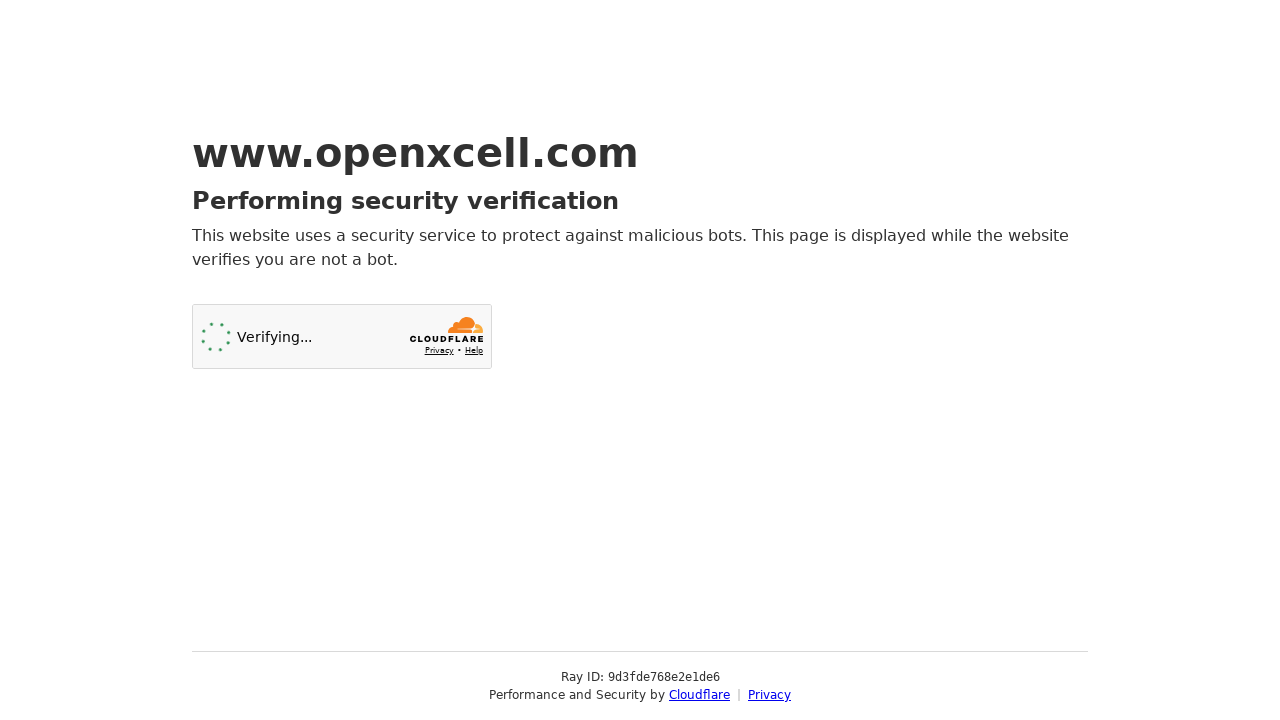

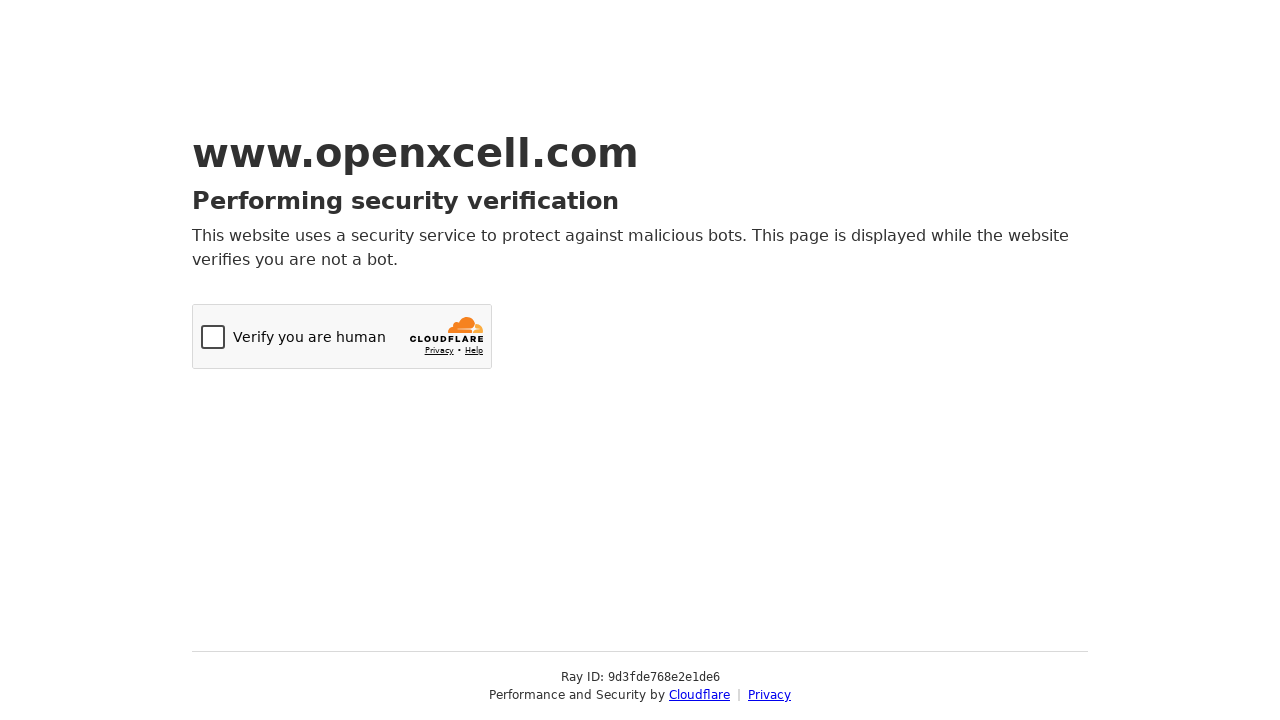